Tests dynamic loading where an element is hidden on the page, clicks a start button, waits for the loading to complete, and verifies the finish text appears.

Starting URL: http://the-internet.herokuapp.com/dynamic_loading/1

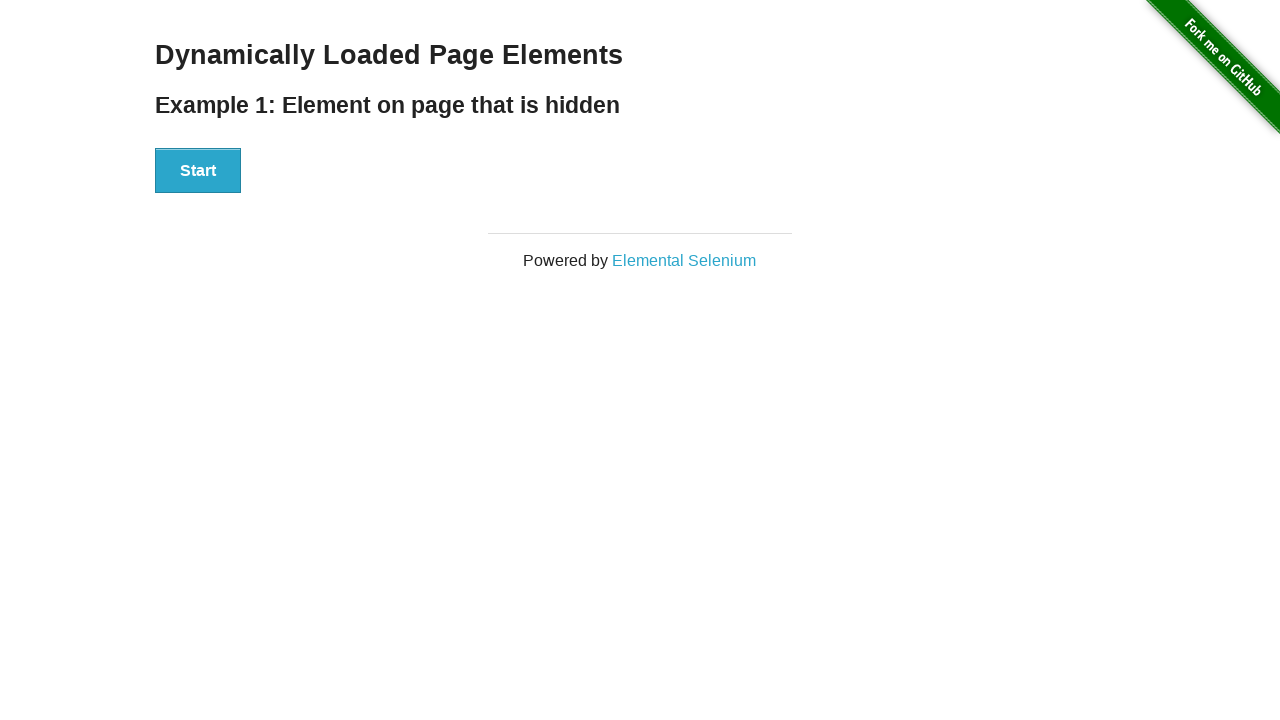

Clicked the Start button to initiate dynamic loading at (198, 171) on #start button
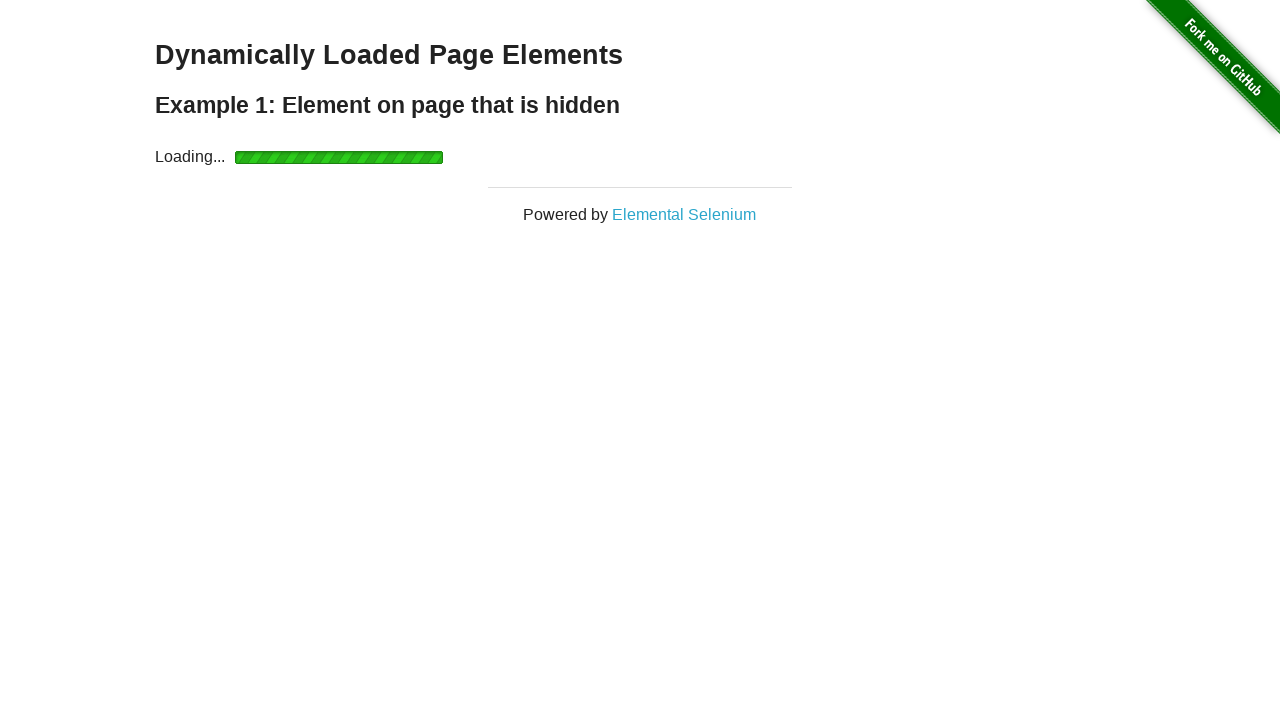

Waited for finish element to become visible after loading completed
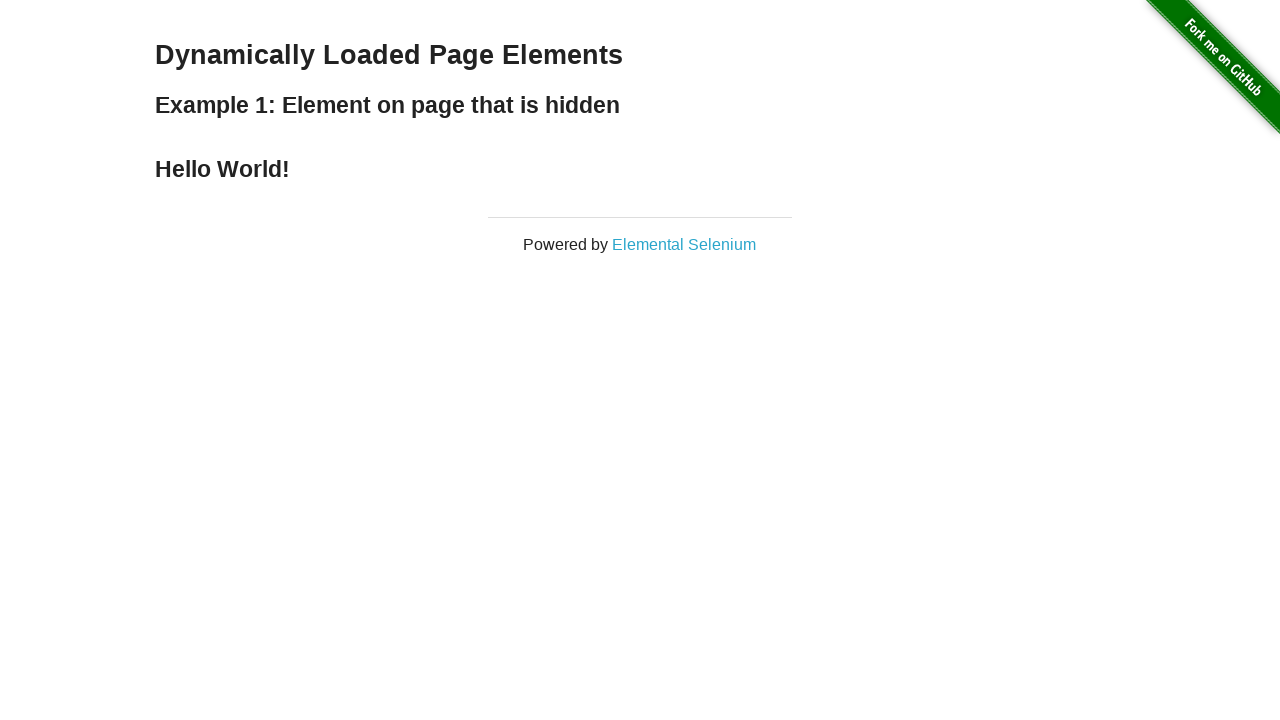

Verified that finish text displays 'Hello World!'
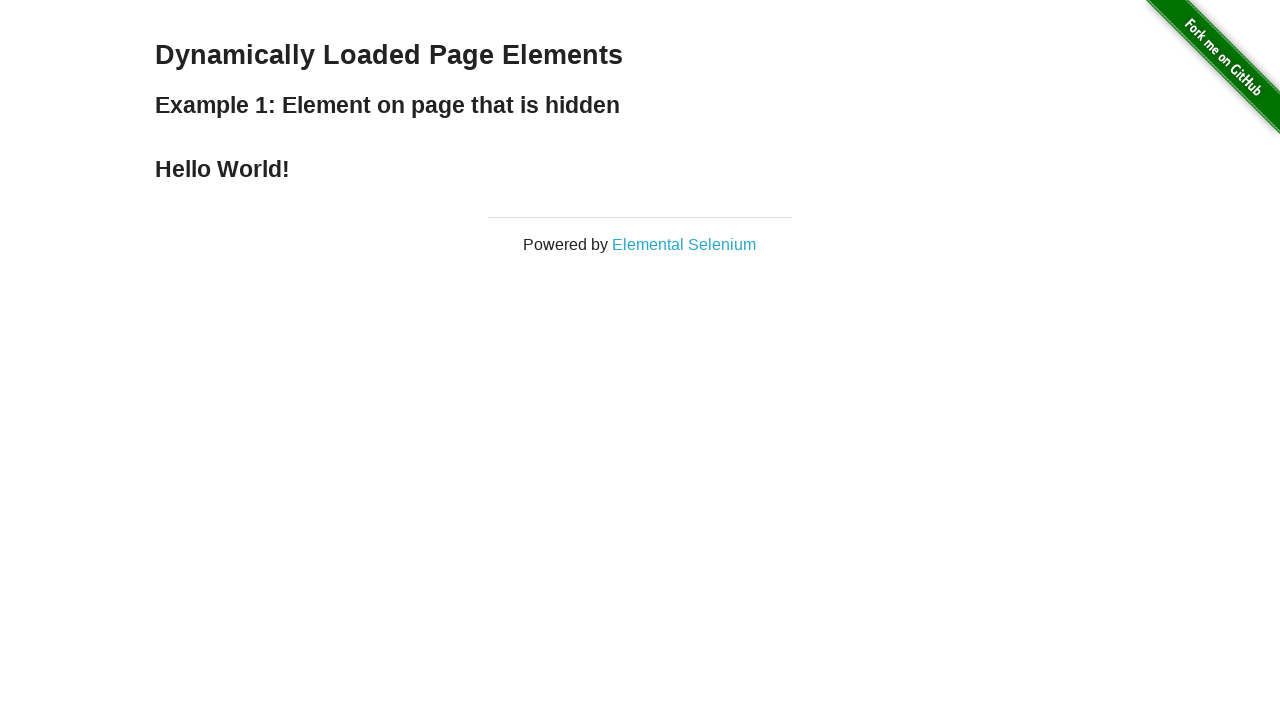

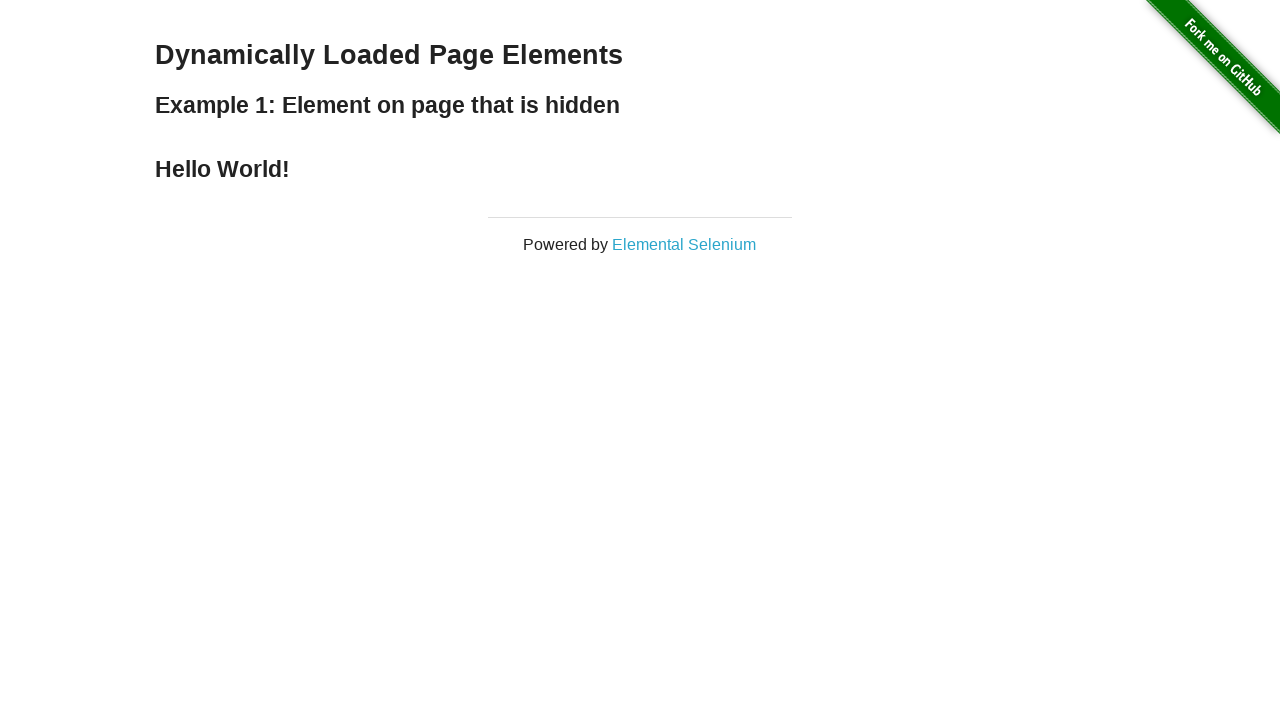